Tests an explicit wait scenario by waiting for a price element to display '100', then clicking a book button, reading a value from the page, calculating a mathematical result, and submitting the answer.

Starting URL: http://suninjuly.github.io/explicit_wait2.html

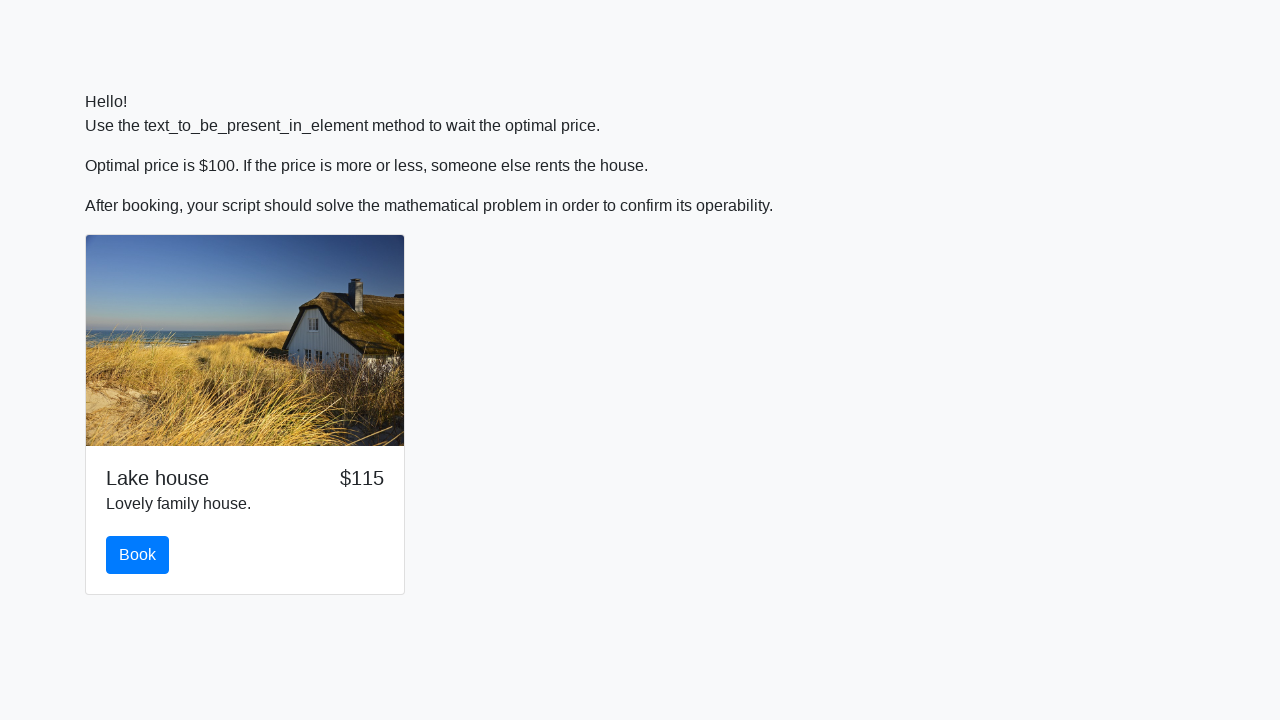

Waited for price element to display '100'
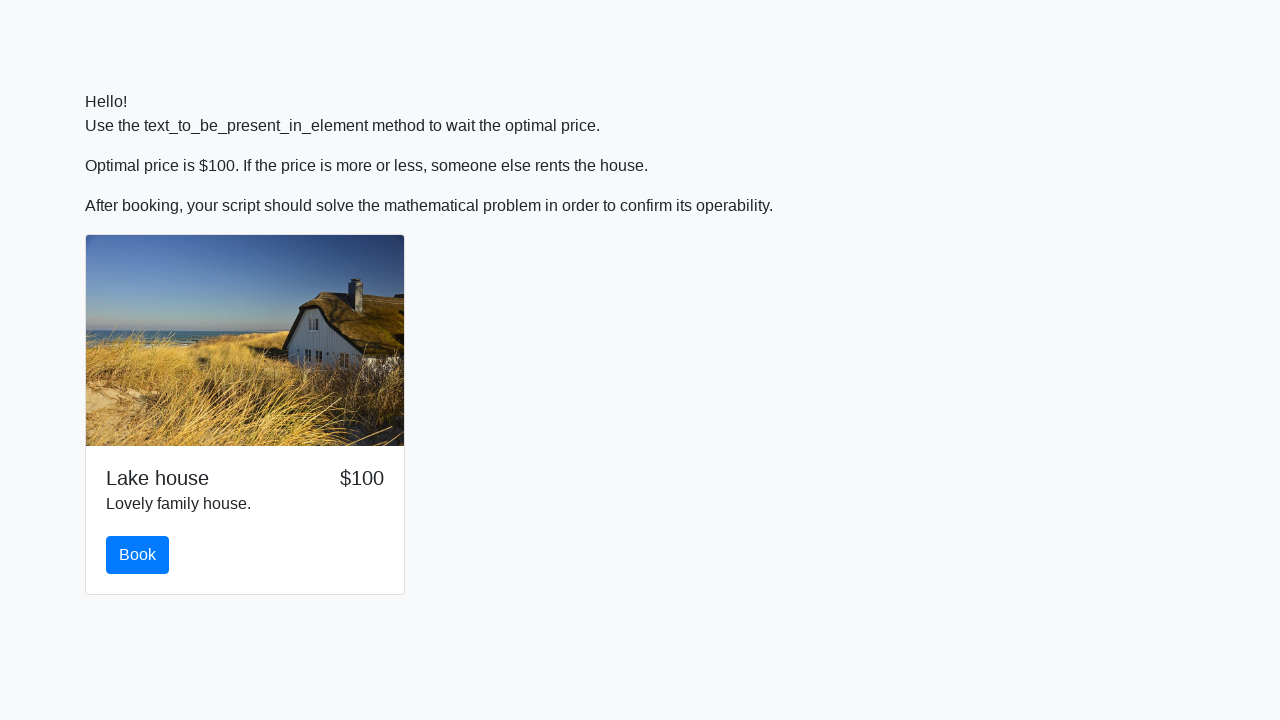

Clicked the book button at (138, 555) on #book
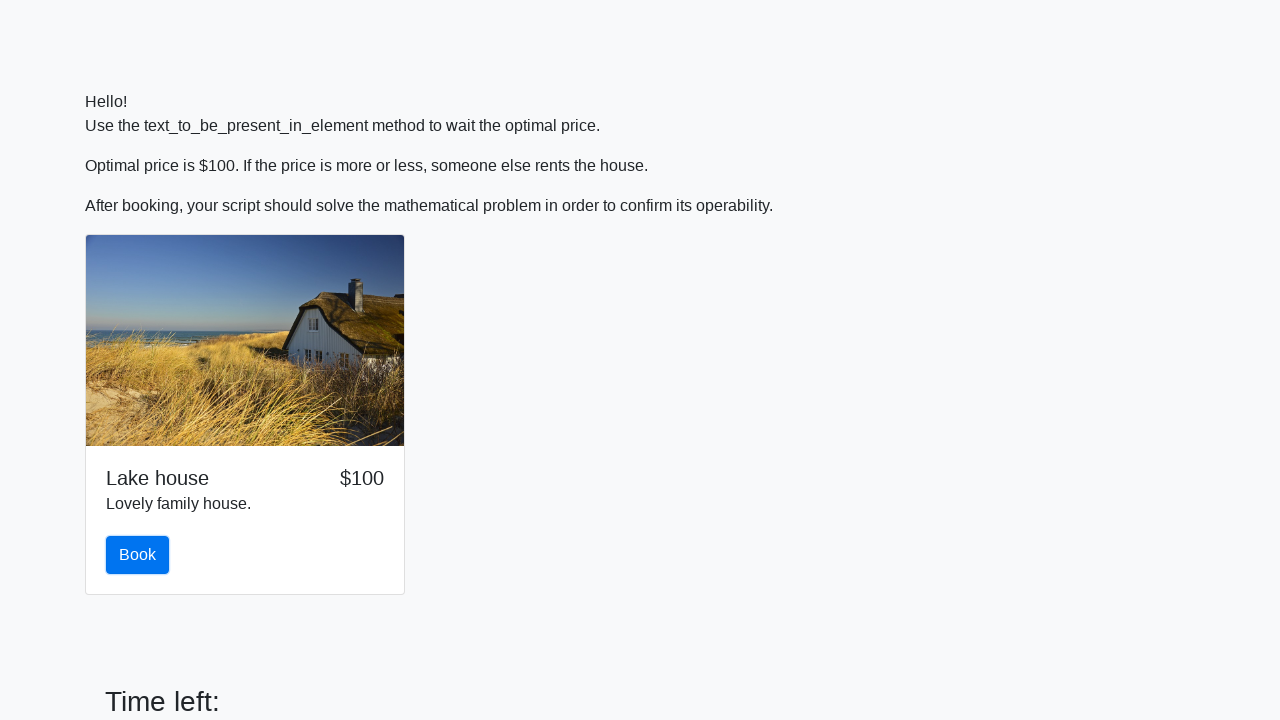

Retrieved value from input_value element
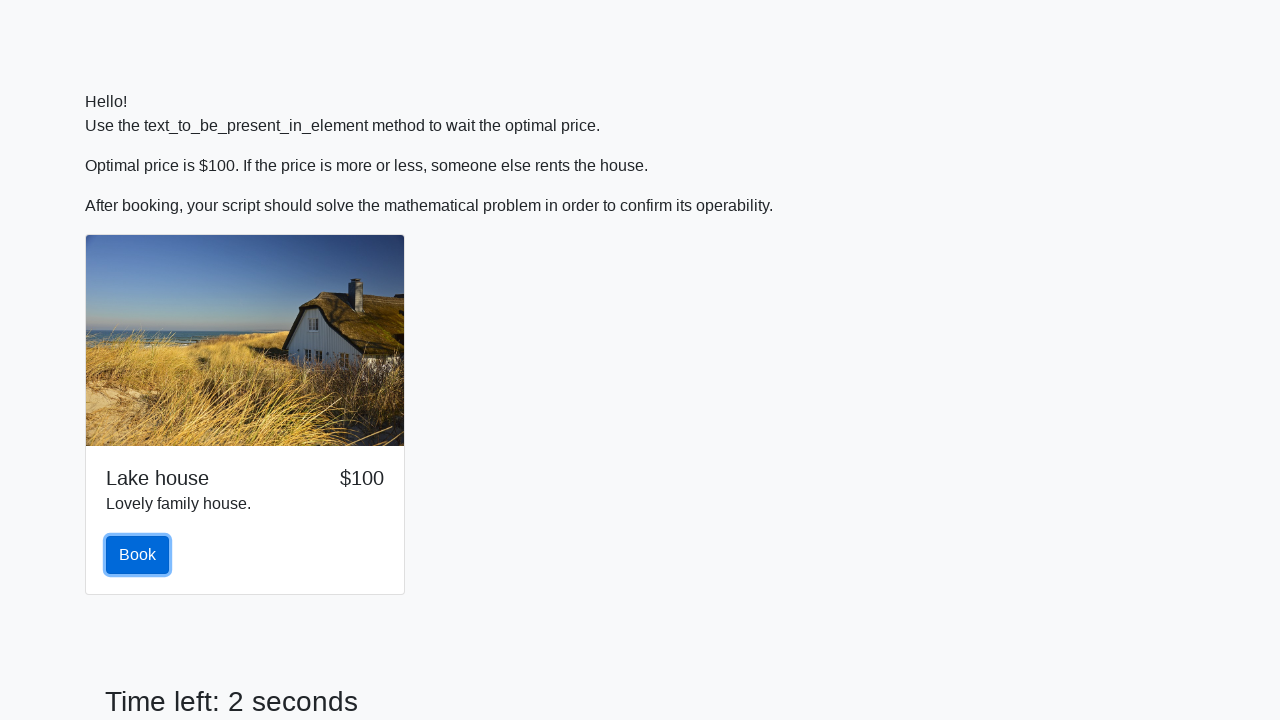

Calculated mathematical result using formula
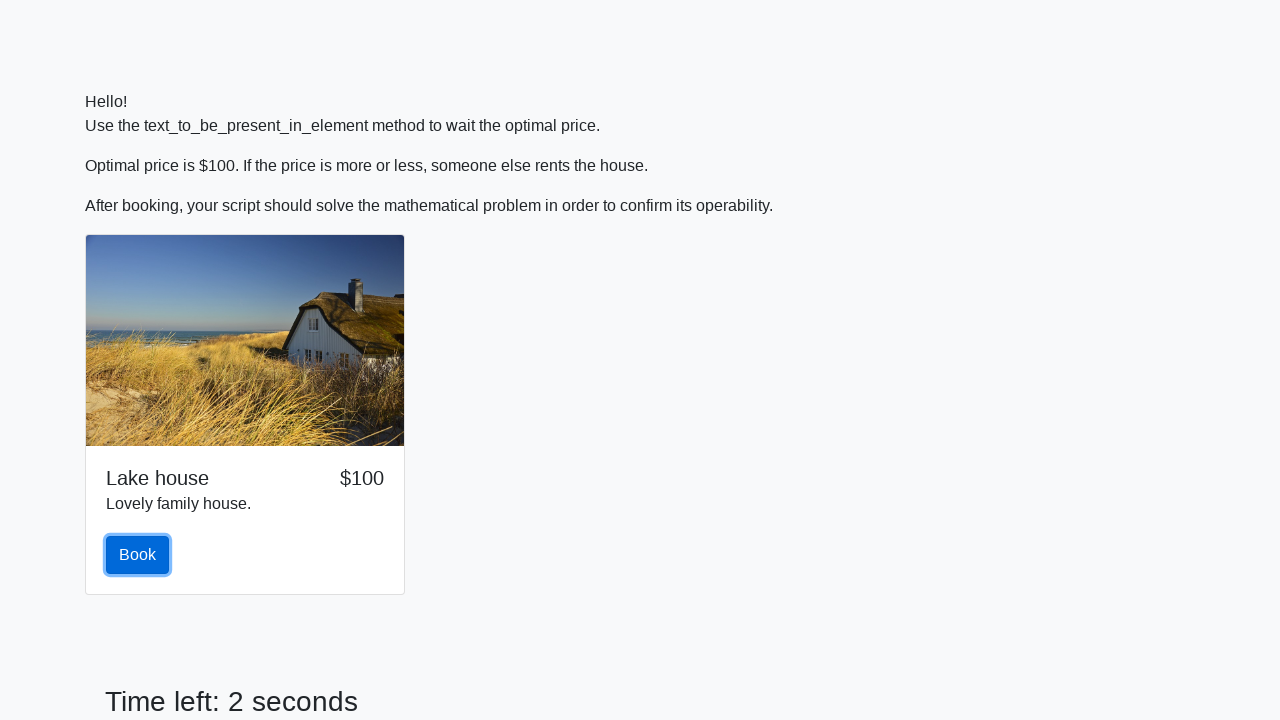

Filled answer field with calculated result on #answer
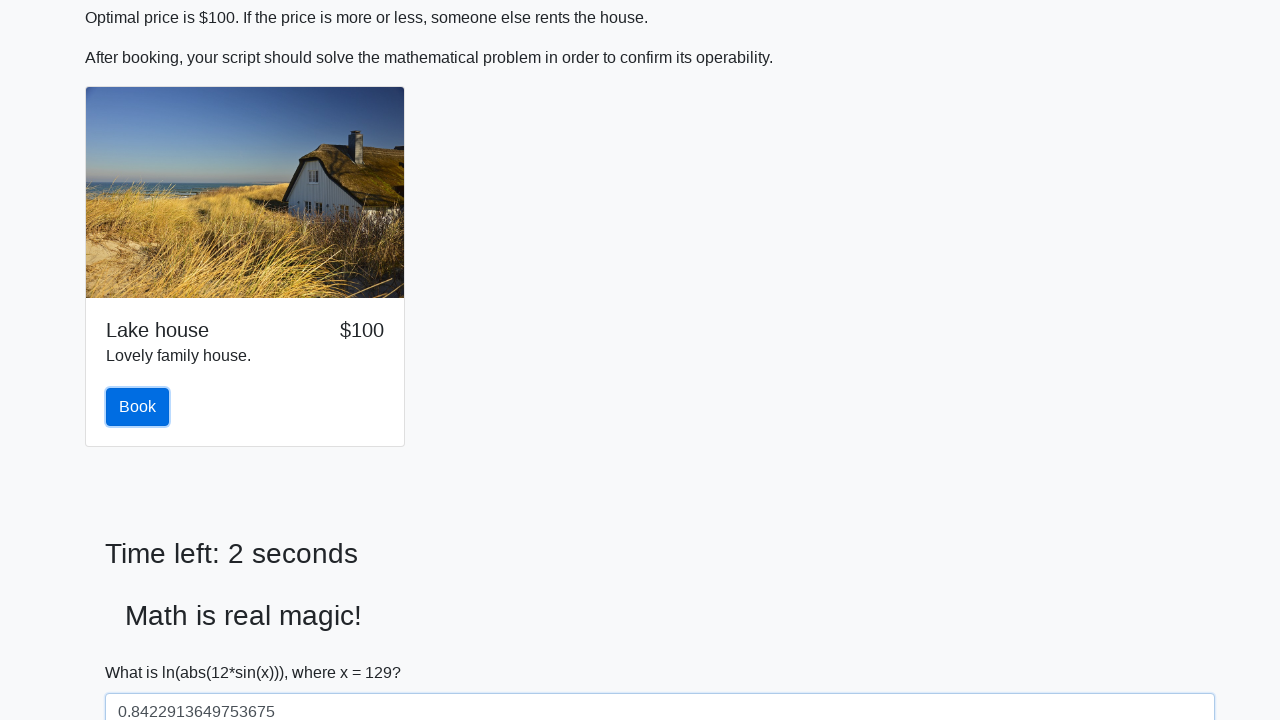

Clicked the solve button to submit answer at (143, 651) on #solve
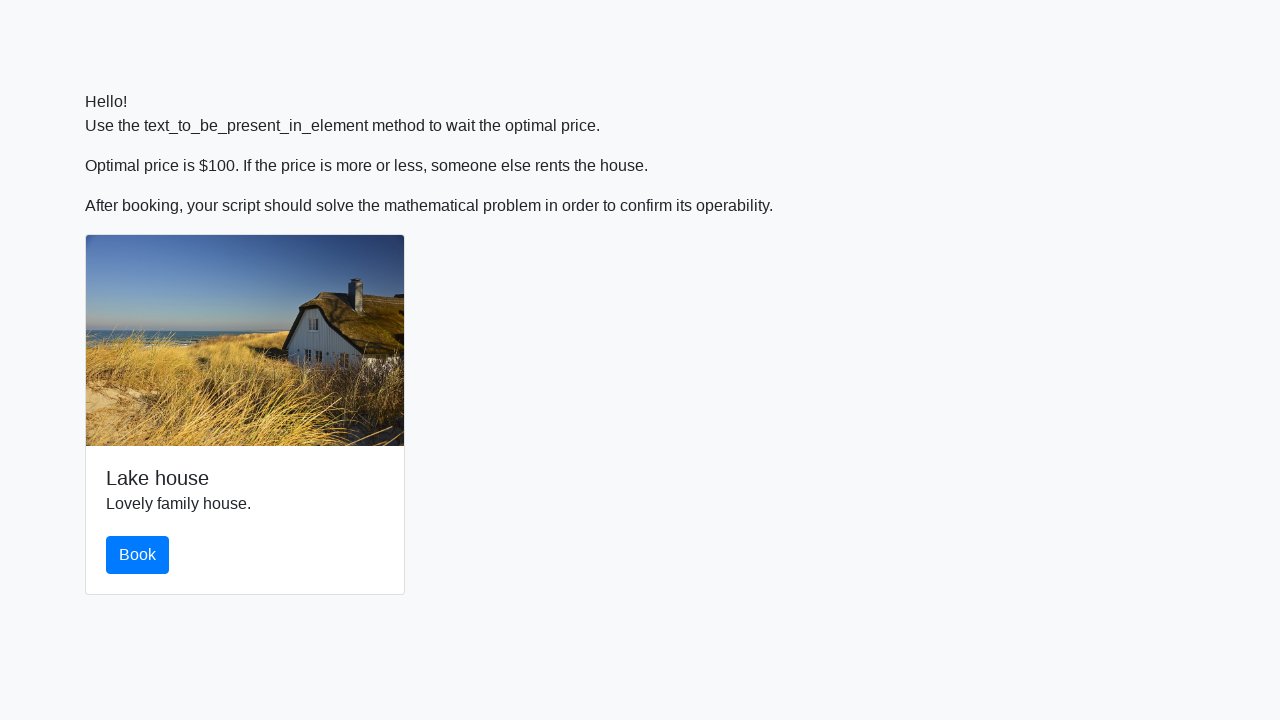

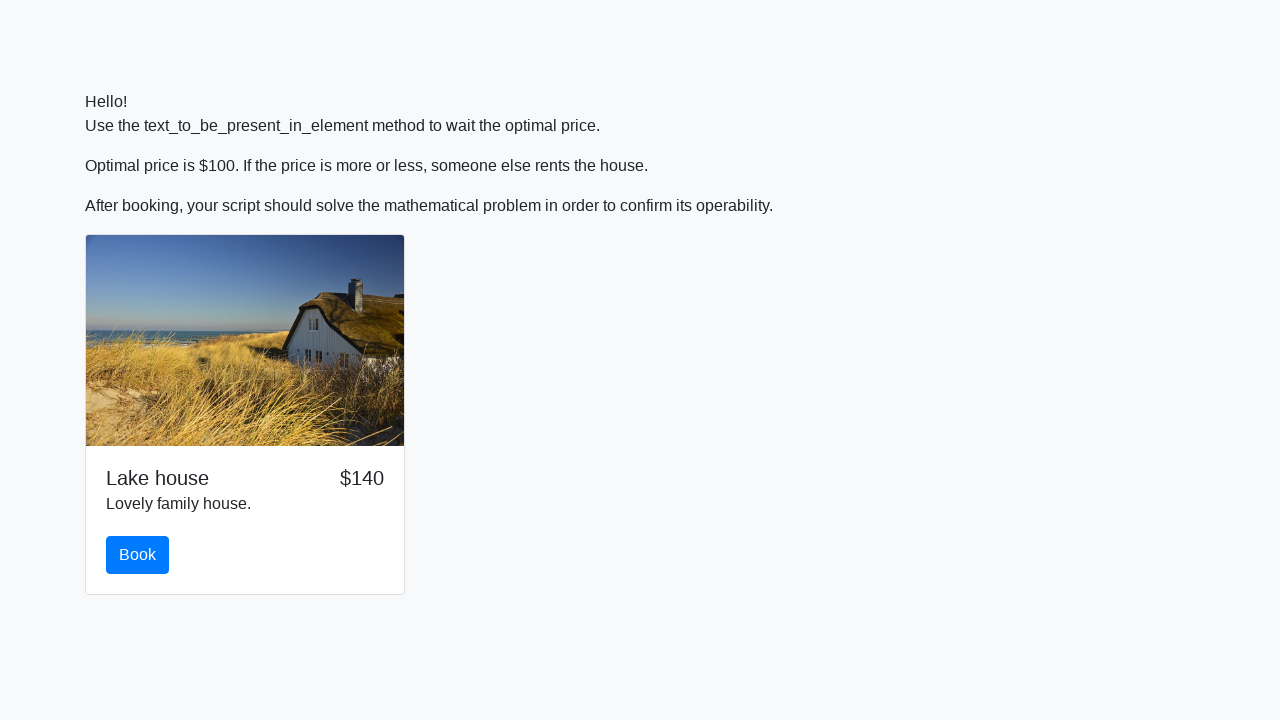